Navigates to OrangeHRM demo site and maximizes the browser window

Starting URL: https://opensource-demo.orangehrmlive.com/

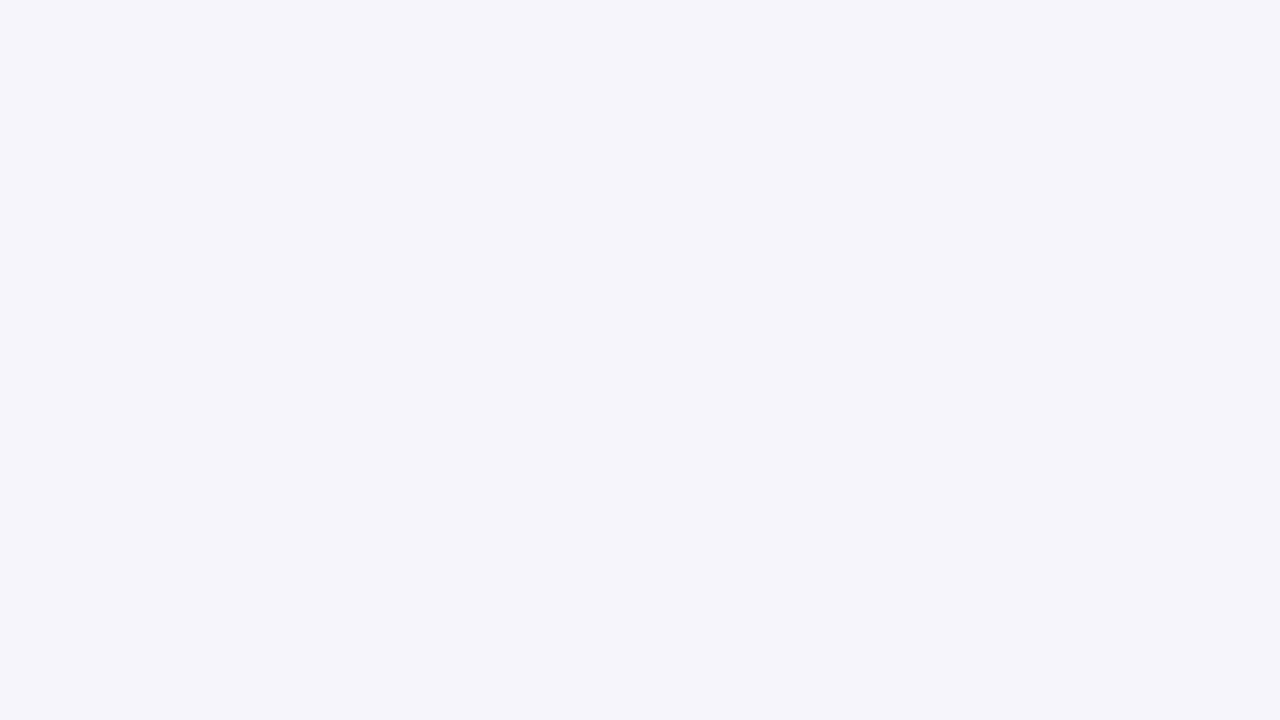

Initial page loaded at OrangeHRM demo site
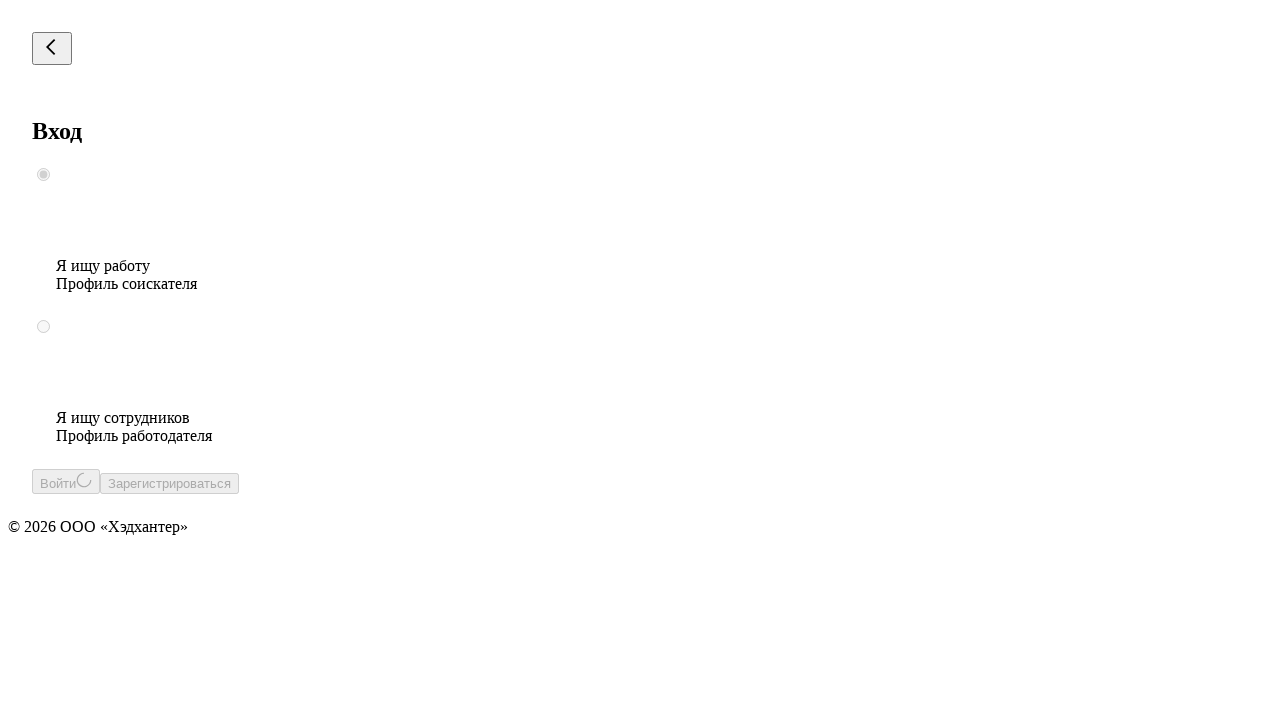

Browser window maximized
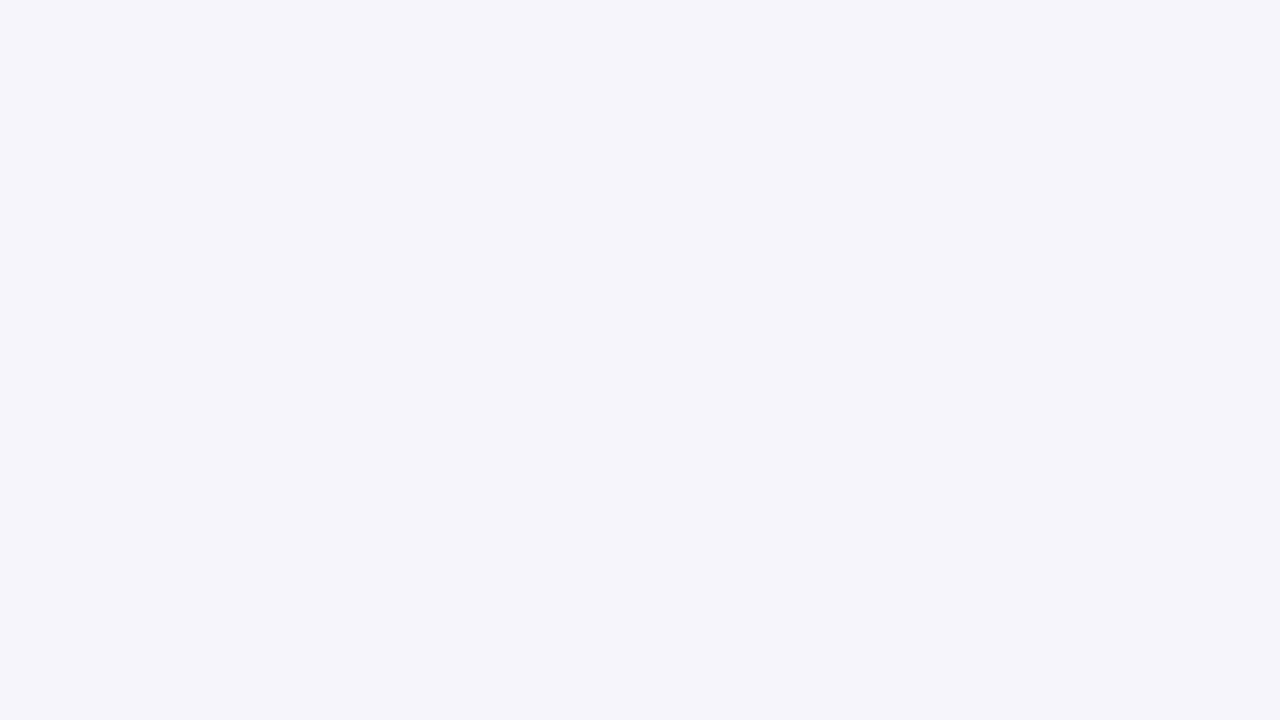

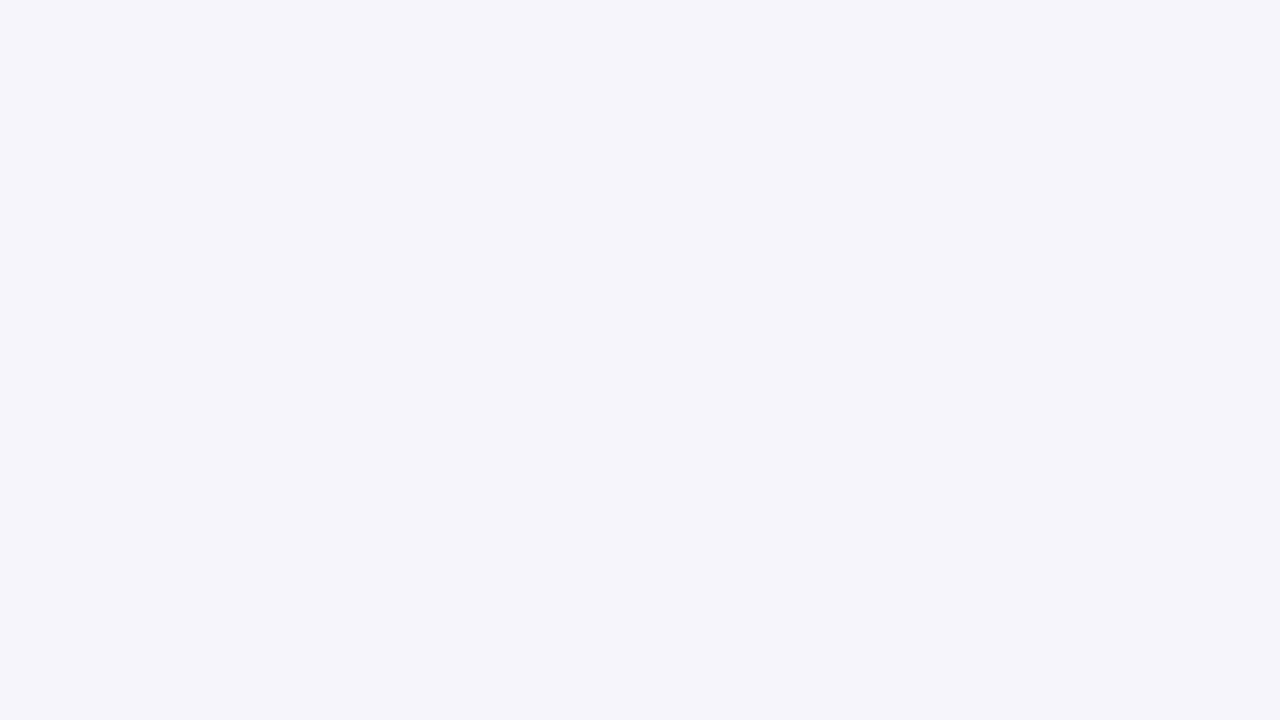